Tests tooltip functionality by hovering over an age input field and verifying the tooltip text appears

Starting URL: https://automationfc.github.io/jquery-tooltip/

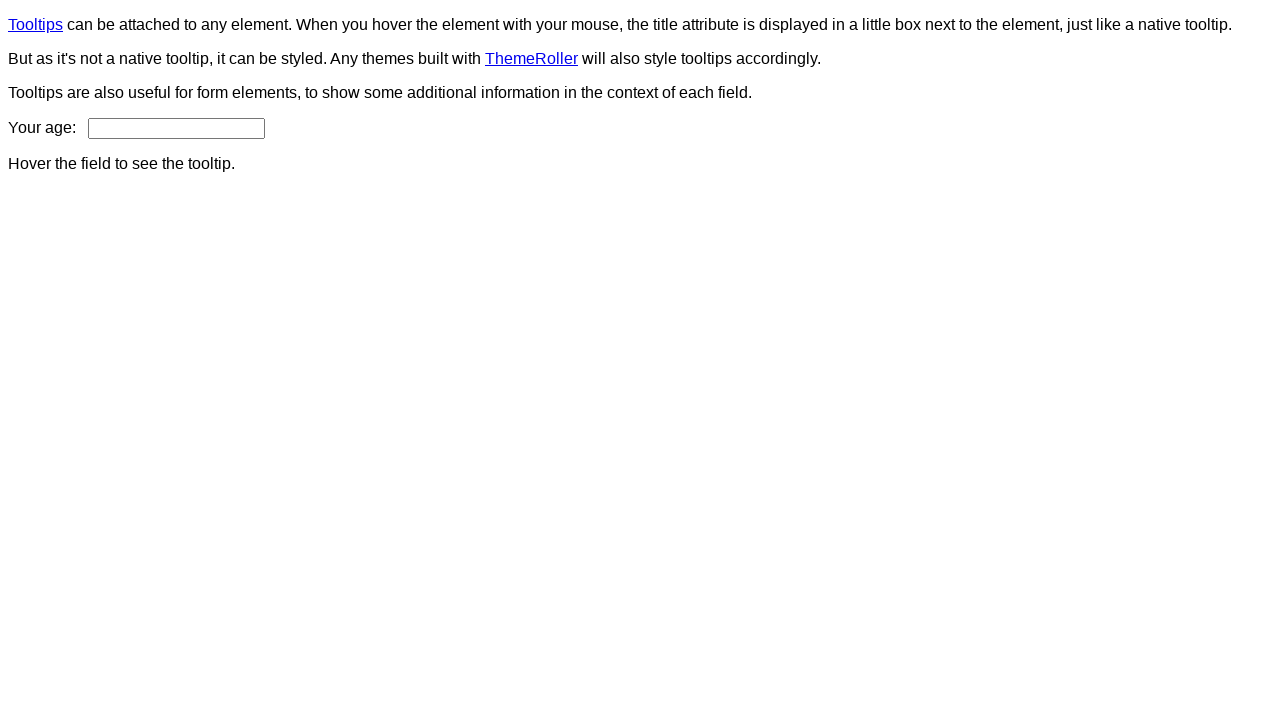

Hovered over age input field to trigger tooltip at (176, 128) on #age
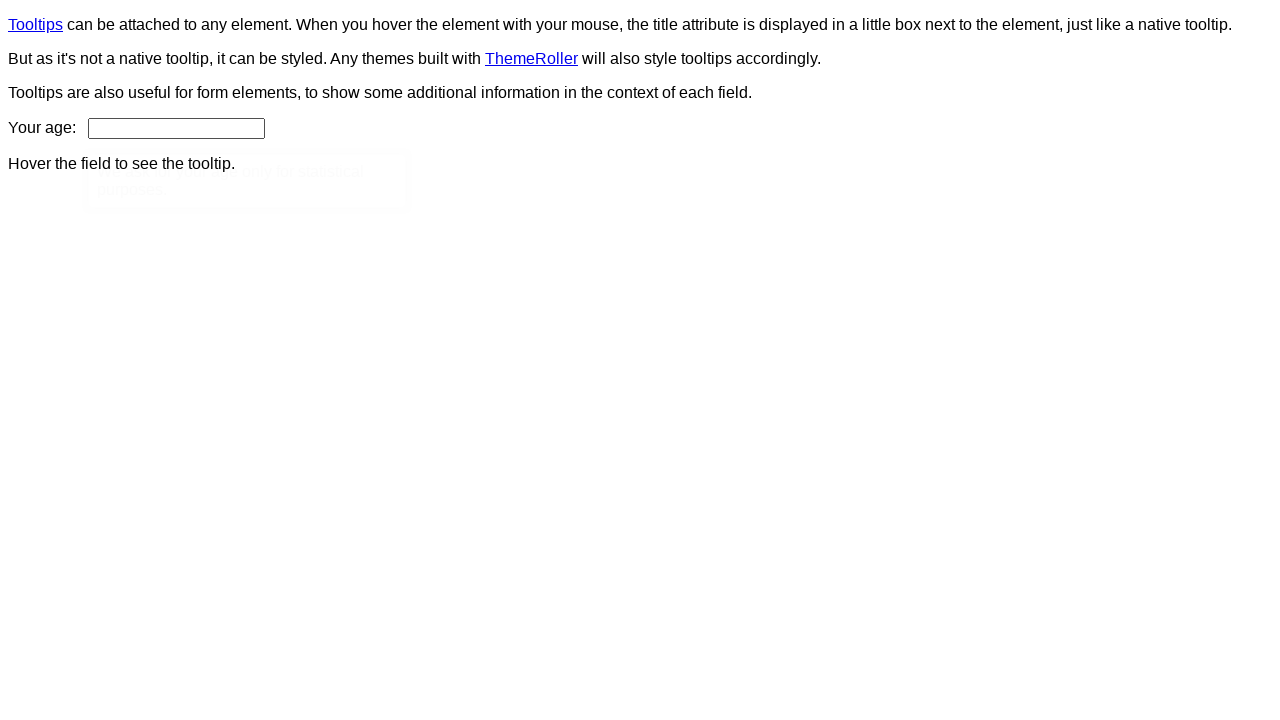

Retrieved tooltip text content
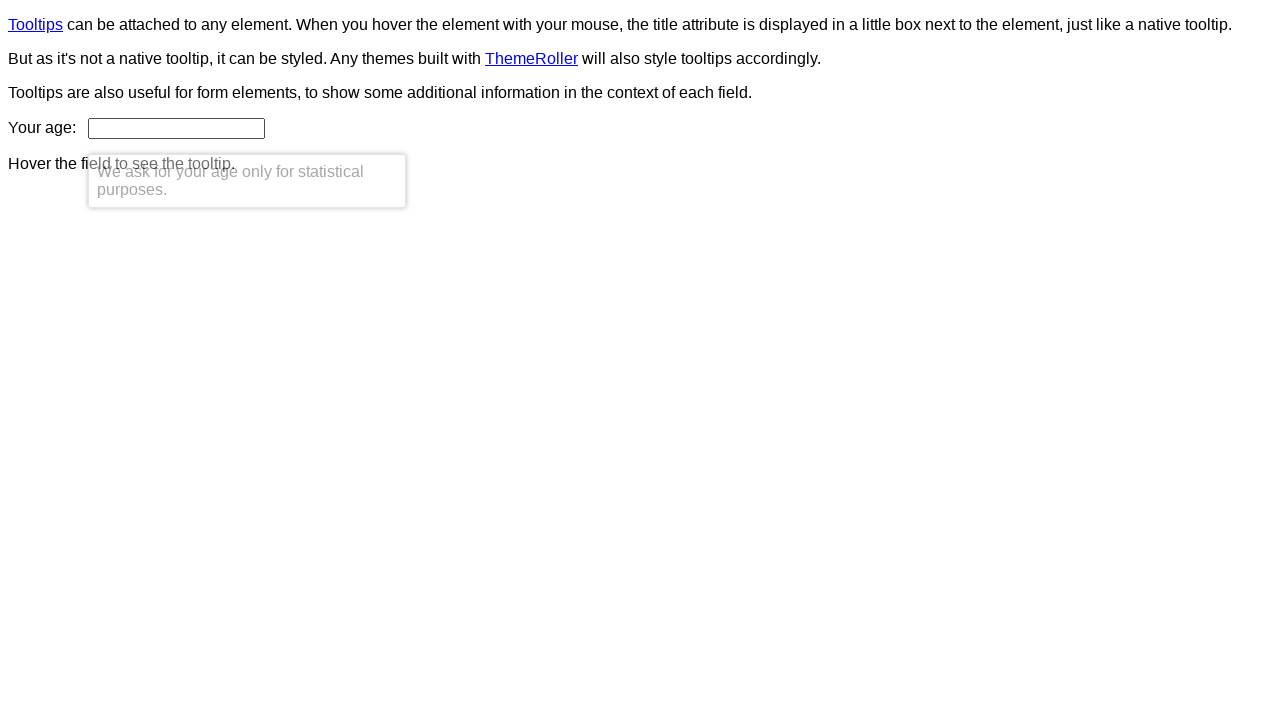

Verified tooltip text matches expected message: 'We ask for your age only for statistical purposes.'
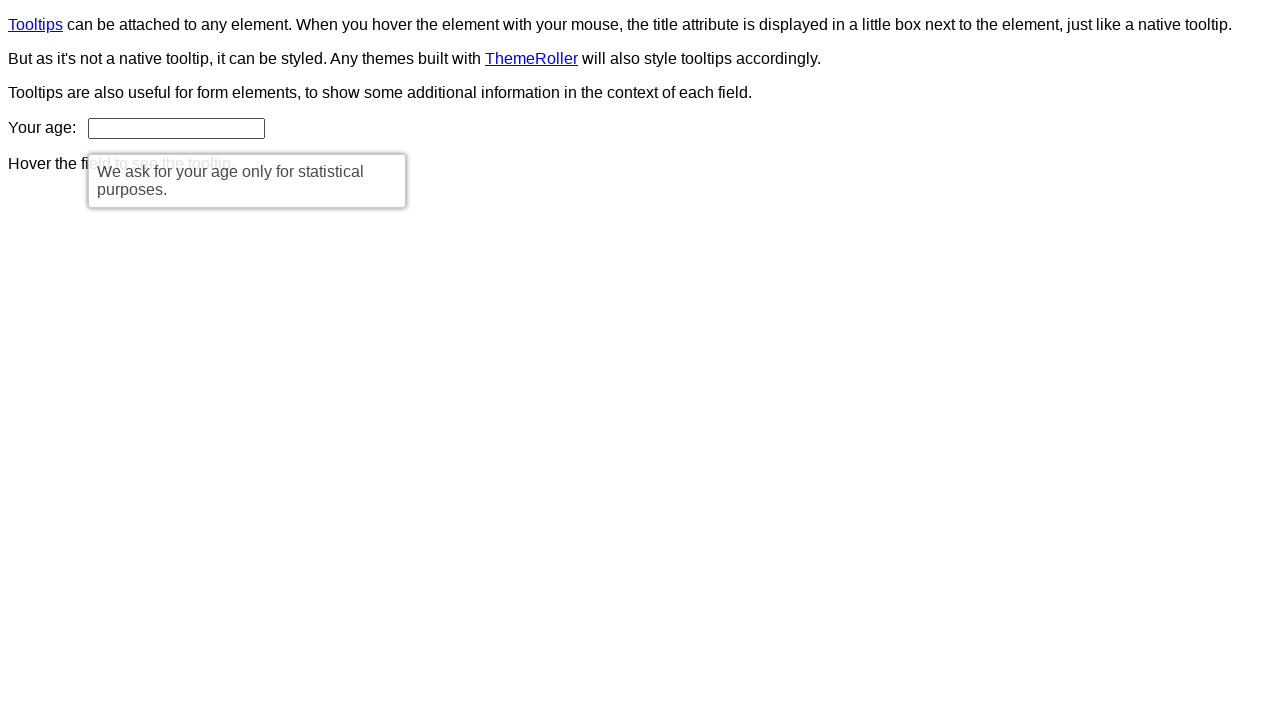

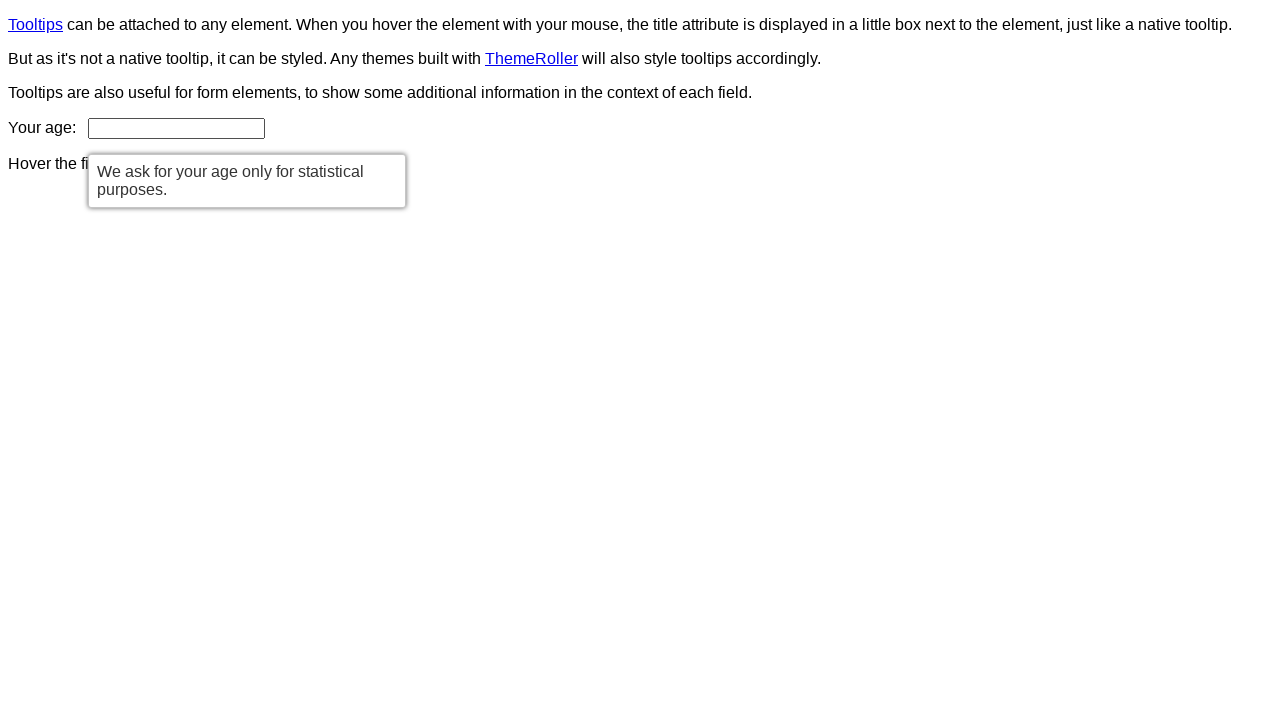